Tests that new items are appended to the bottom of the todo list by creating 3 items and verifying the count

Starting URL: https://demo.playwright.dev/todomvc

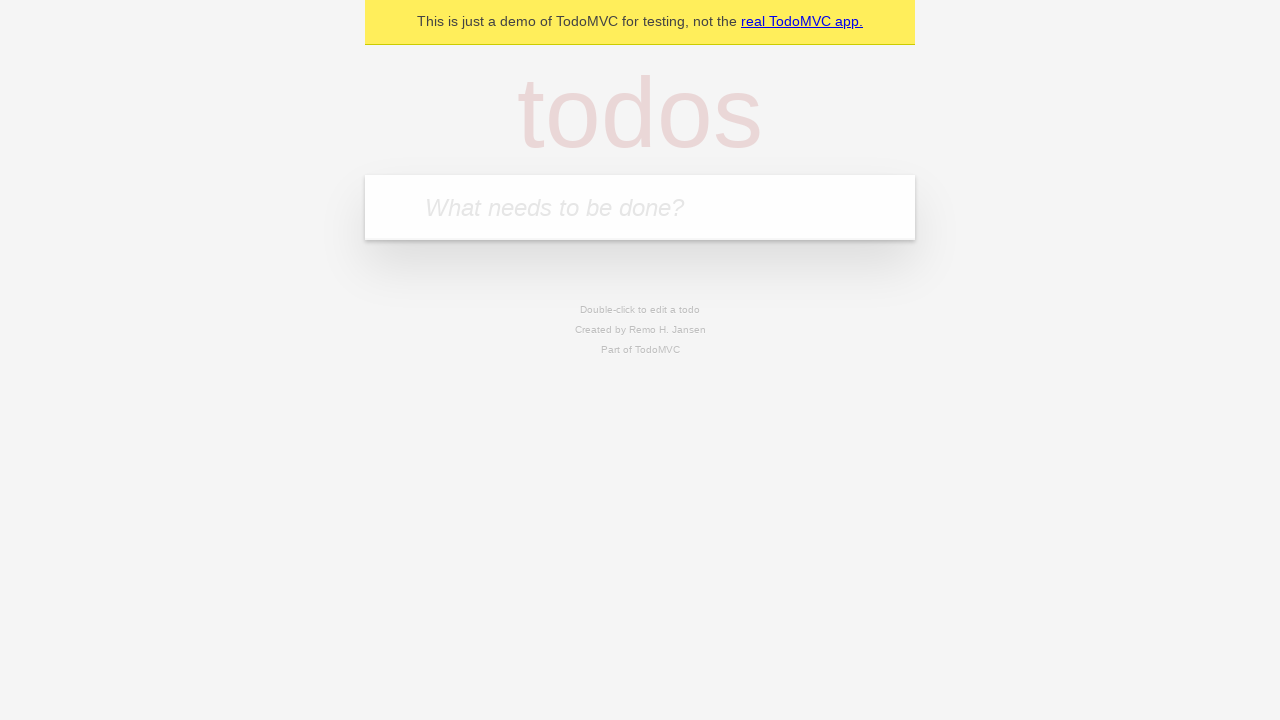

Filled todo input with 'buy some cheese' on internal:attr=[placeholder="What needs to be done?"i]
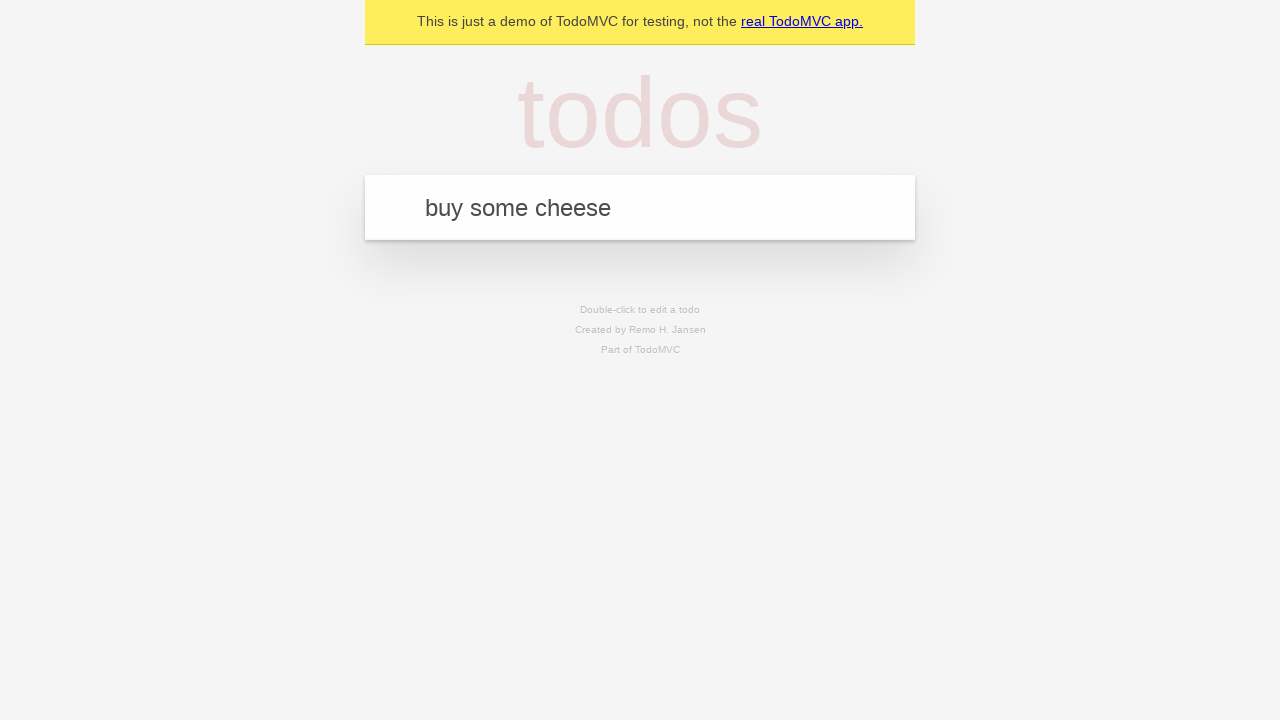

Pressed Enter to add first todo item on internal:attr=[placeholder="What needs to be done?"i]
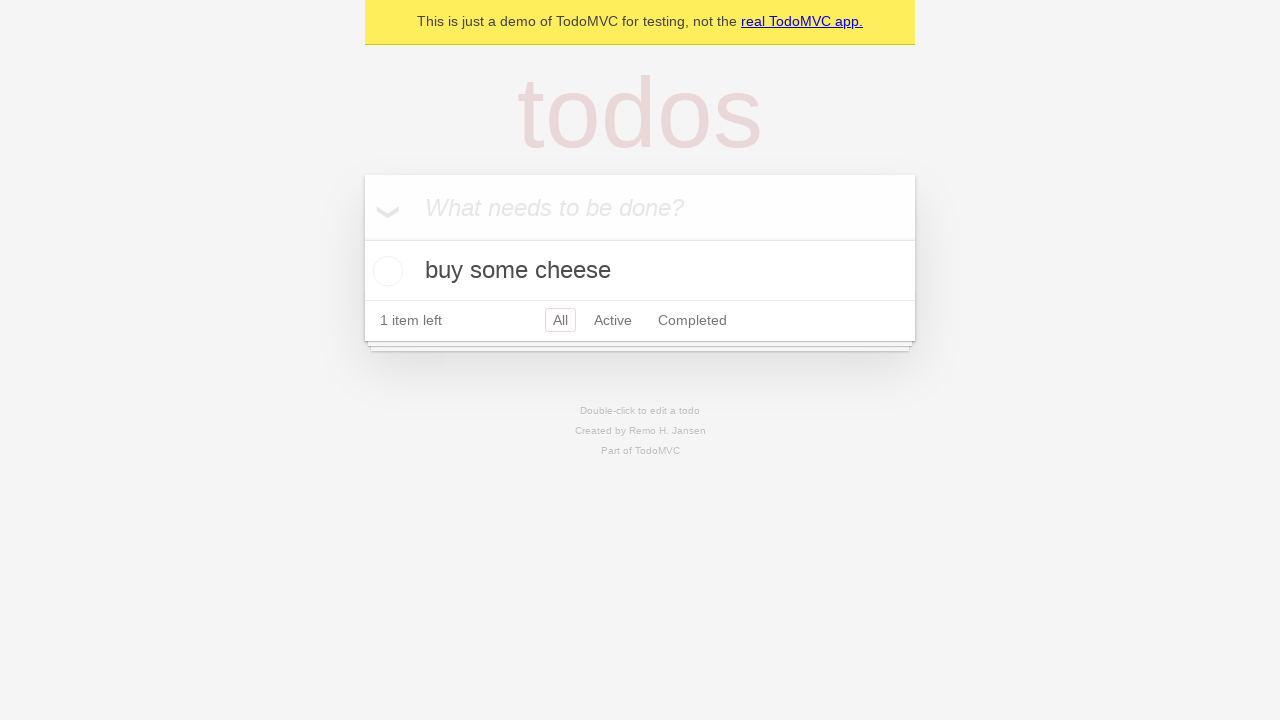

Filled todo input with 'feed the cat' on internal:attr=[placeholder="What needs to be done?"i]
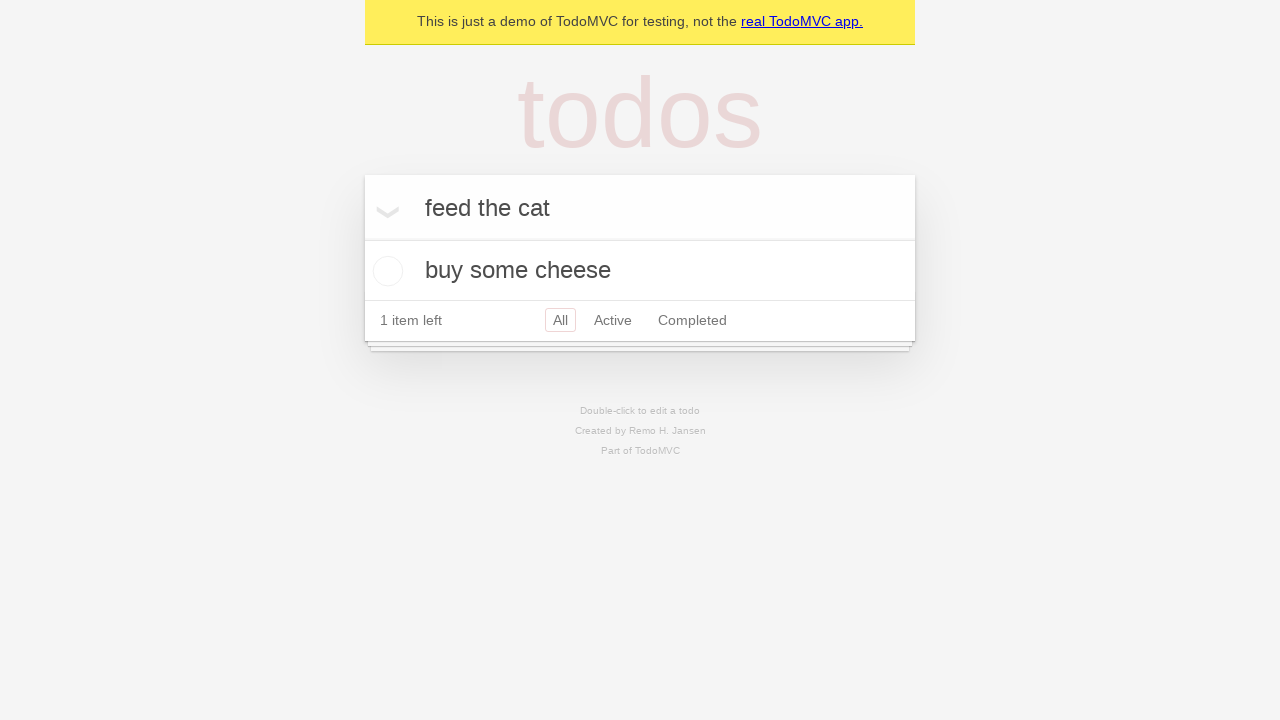

Pressed Enter to add second todo item on internal:attr=[placeholder="What needs to be done?"i]
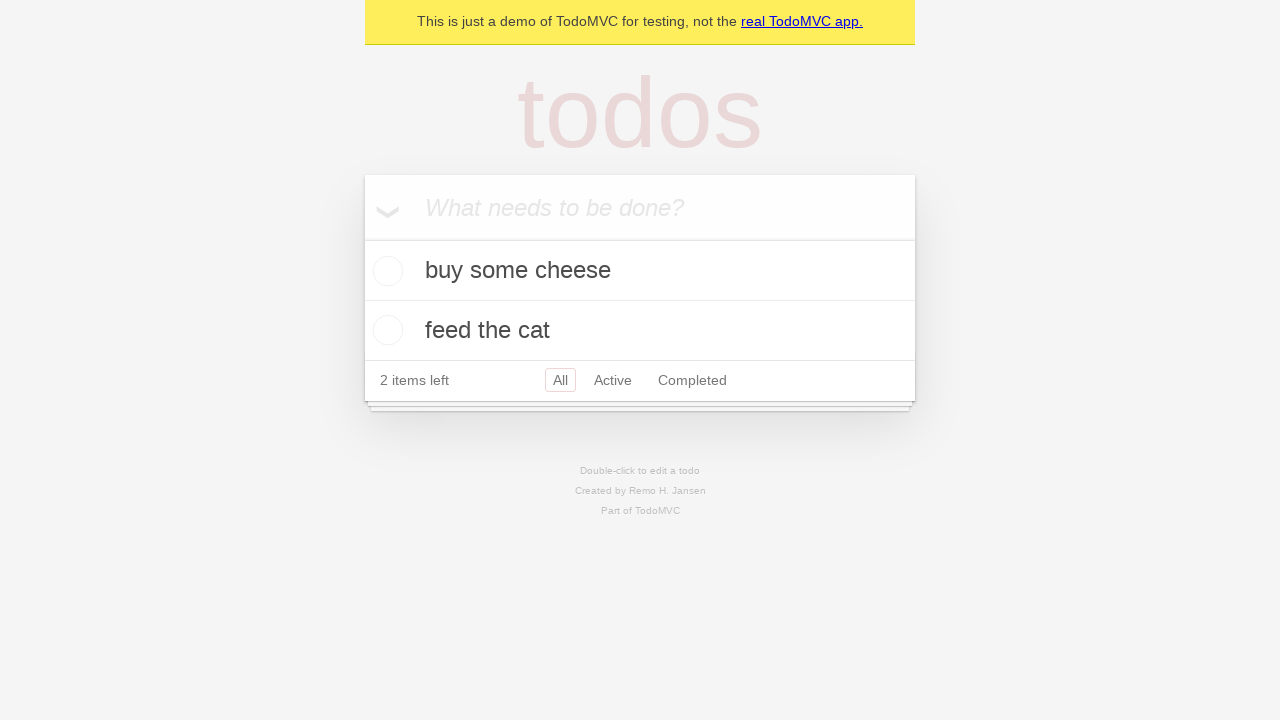

Filled todo input with 'book a doctors appointment' on internal:attr=[placeholder="What needs to be done?"i]
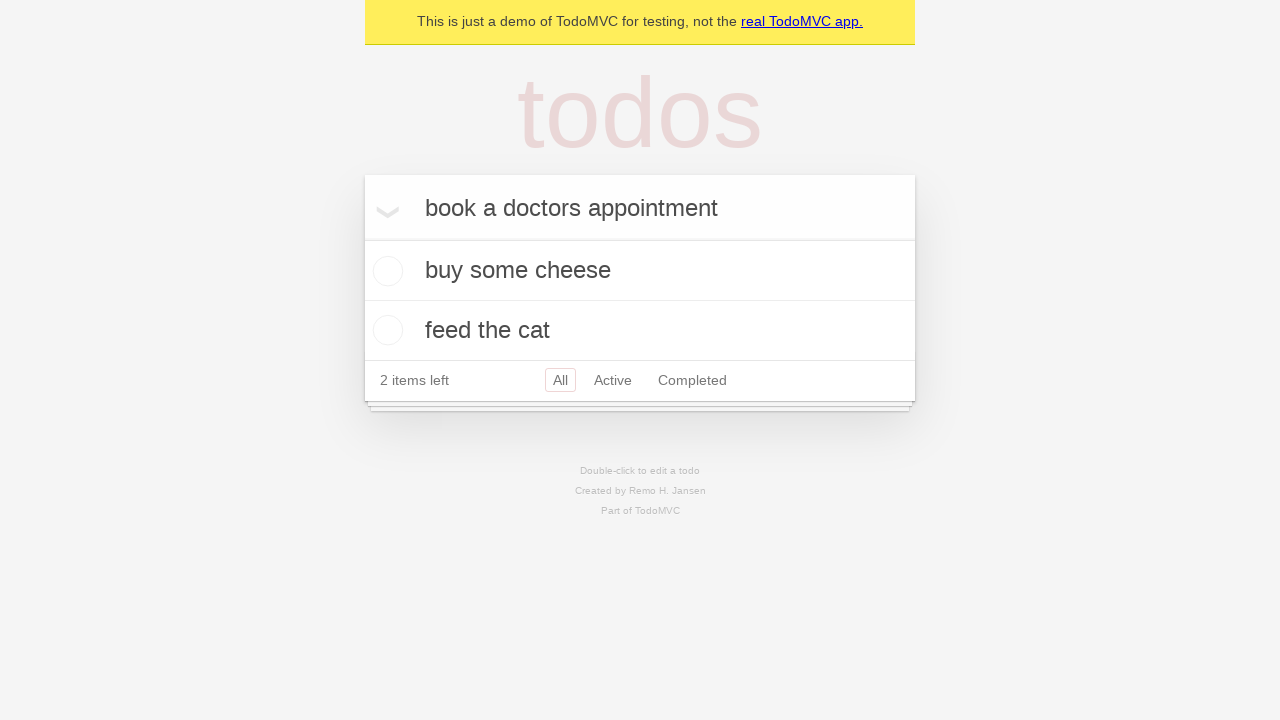

Pressed Enter to add third todo item on internal:attr=[placeholder="What needs to be done?"i]
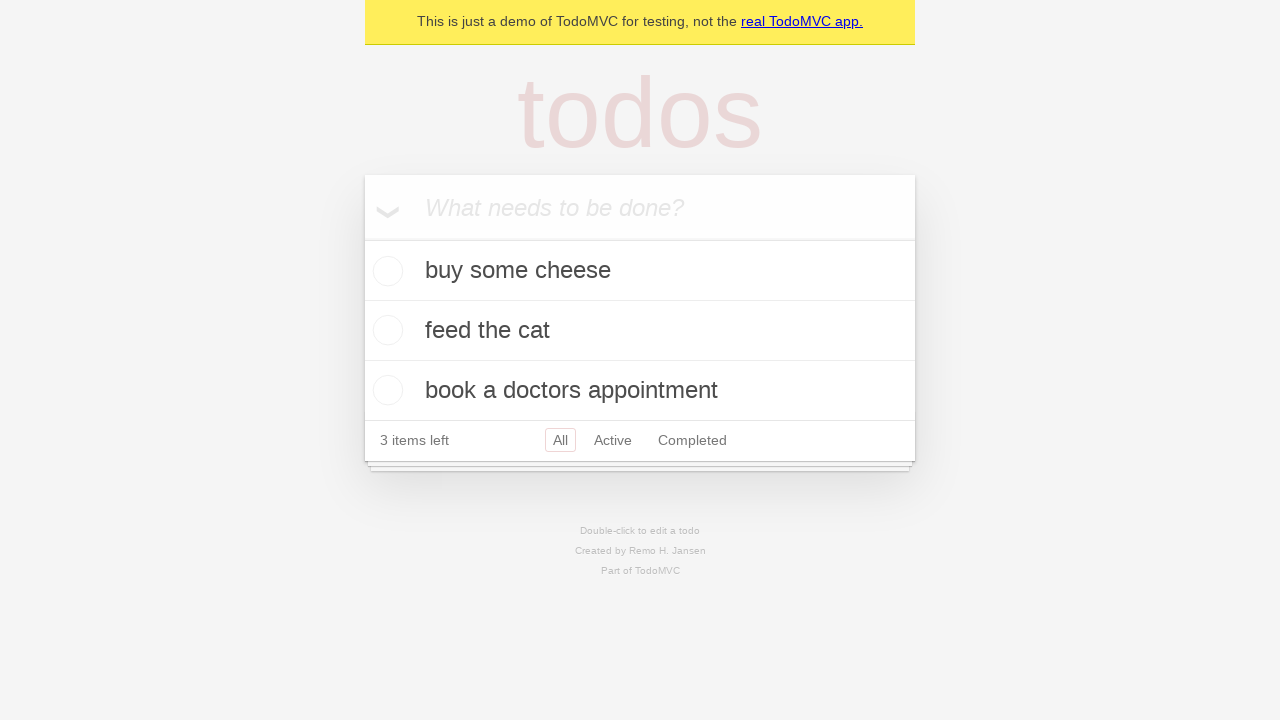

Waited for third todo item to appear
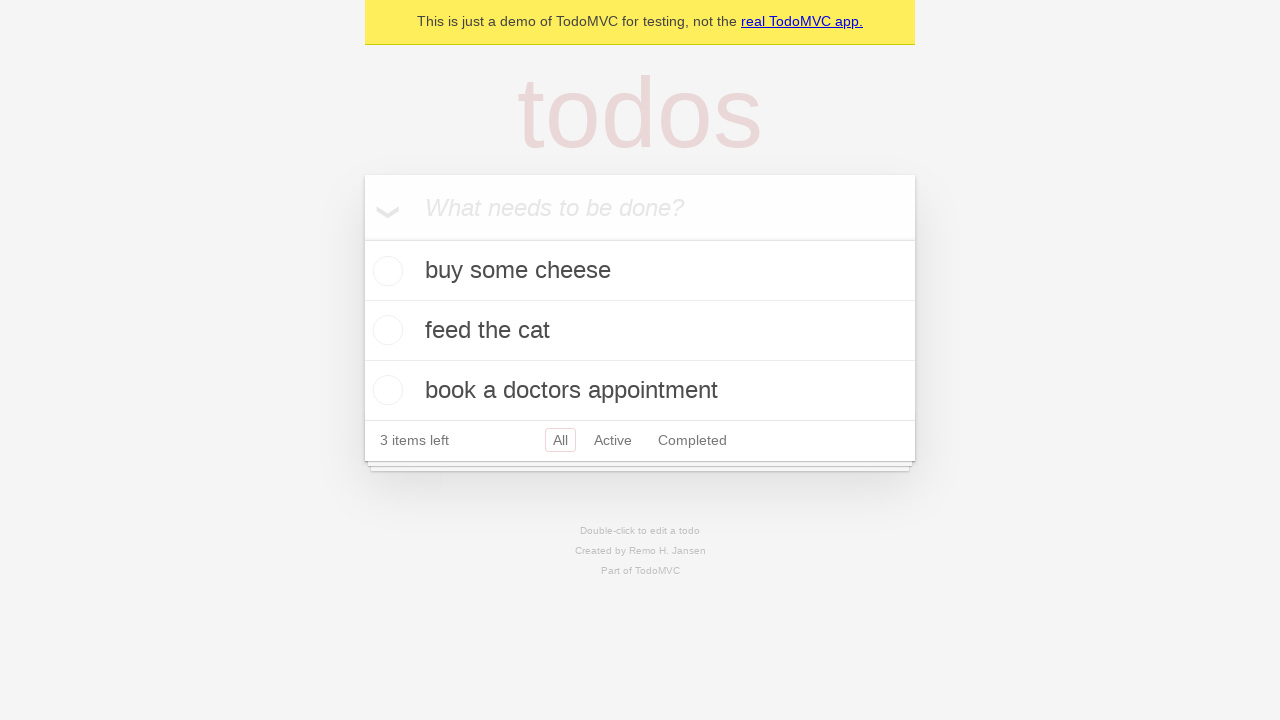

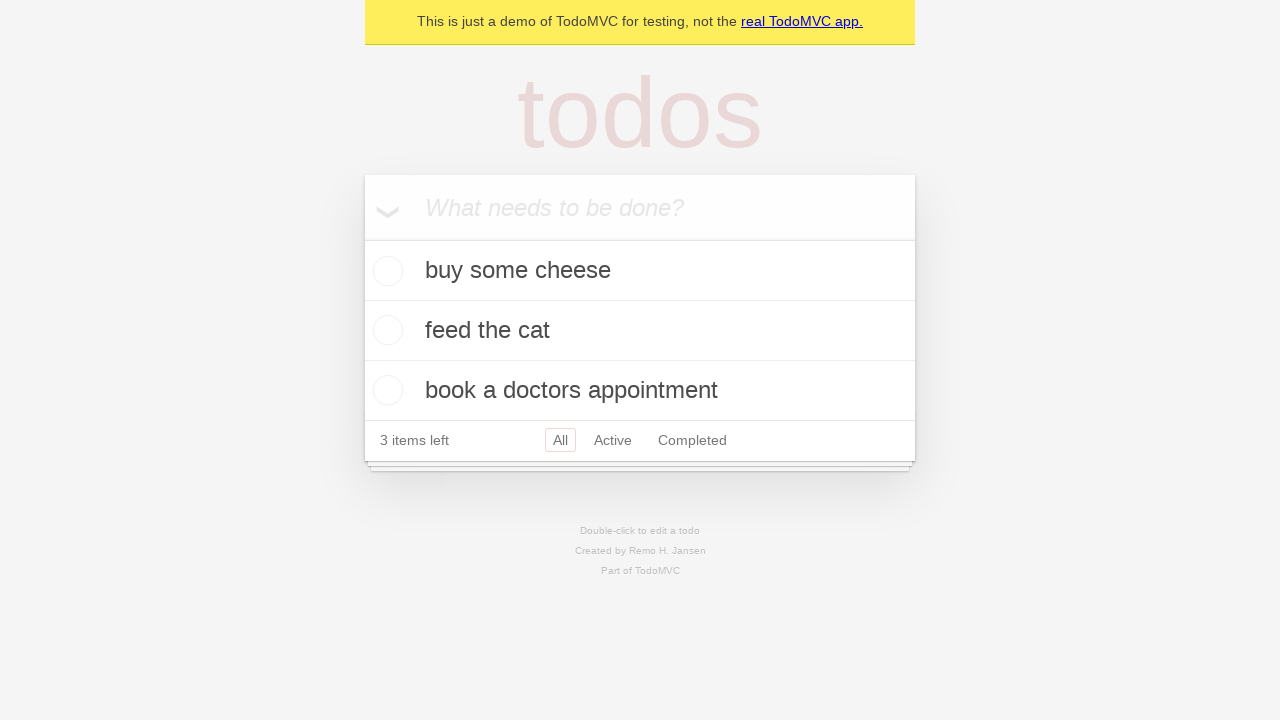